Tests that other controls are hidden when editing a todo item

Starting URL: https://demo.playwright.dev/todomvc

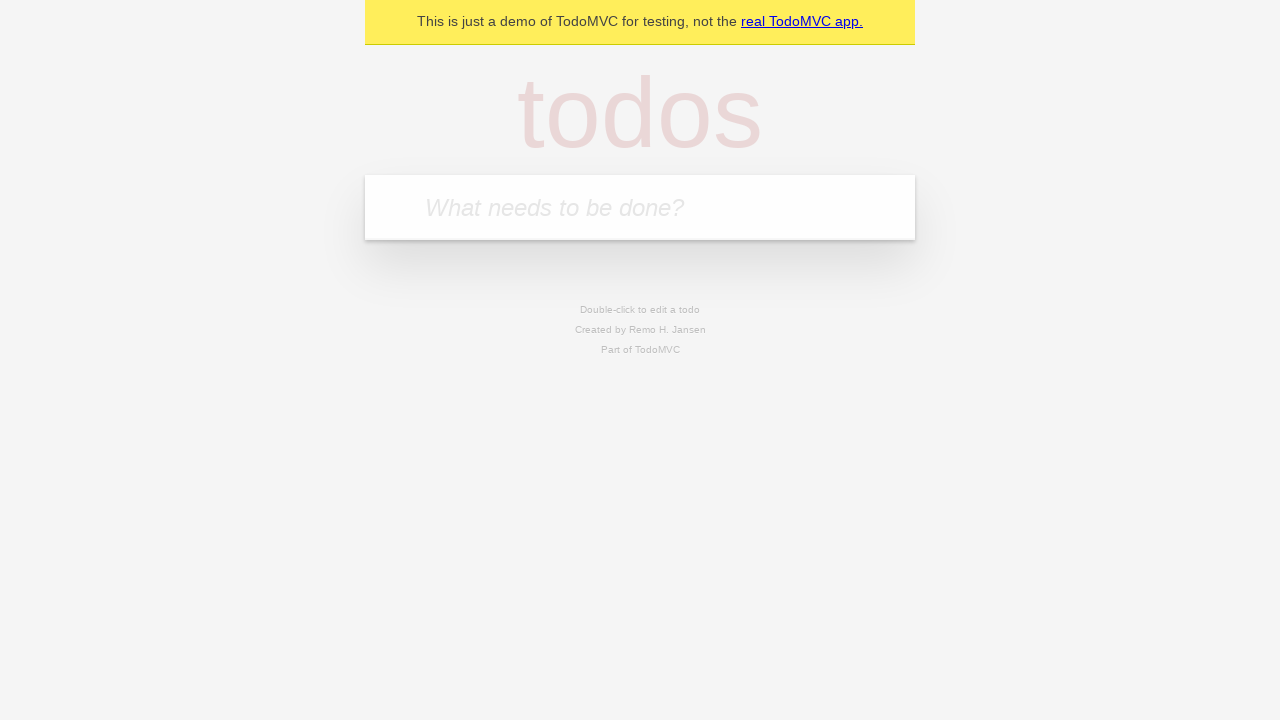

Filled todo input with 'buy some cheese' on internal:attr=[placeholder="What needs to be done?"i]
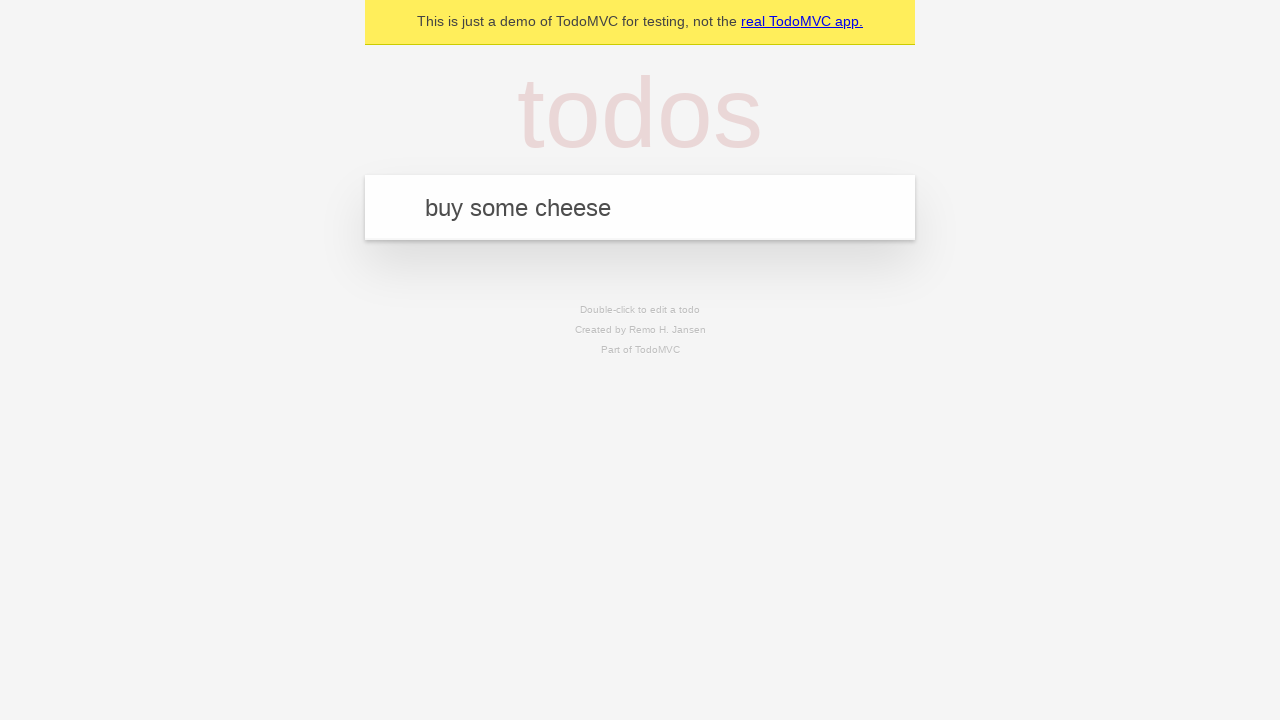

Pressed Enter to add todo 'buy some cheese' on internal:attr=[placeholder="What needs to be done?"i]
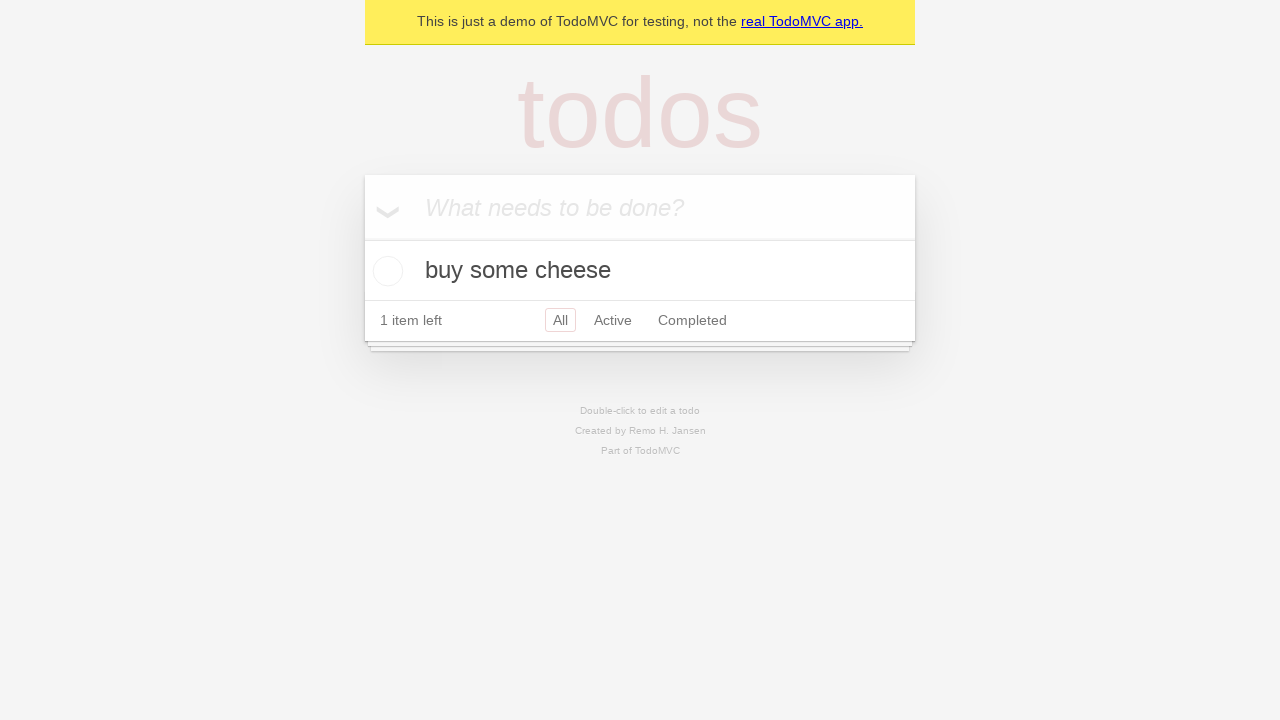

Filled todo input with 'feed the cat' on internal:attr=[placeholder="What needs to be done?"i]
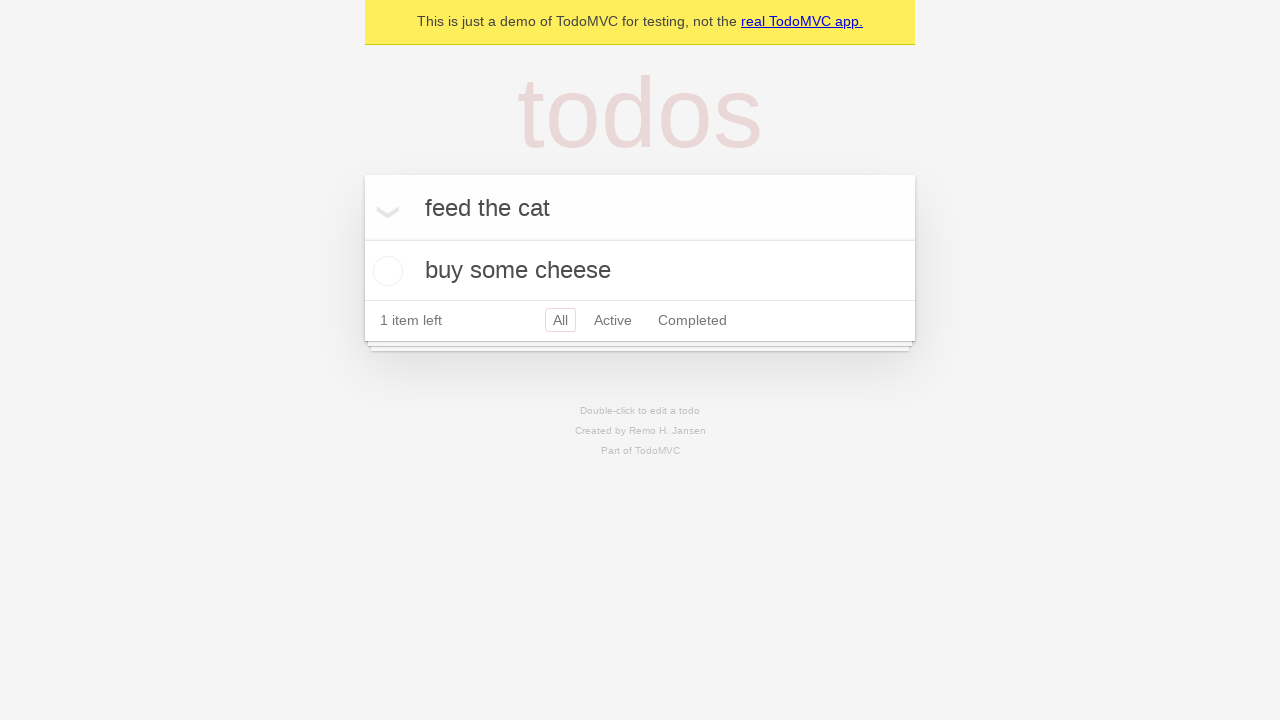

Pressed Enter to add todo 'feed the cat' on internal:attr=[placeholder="What needs to be done?"i]
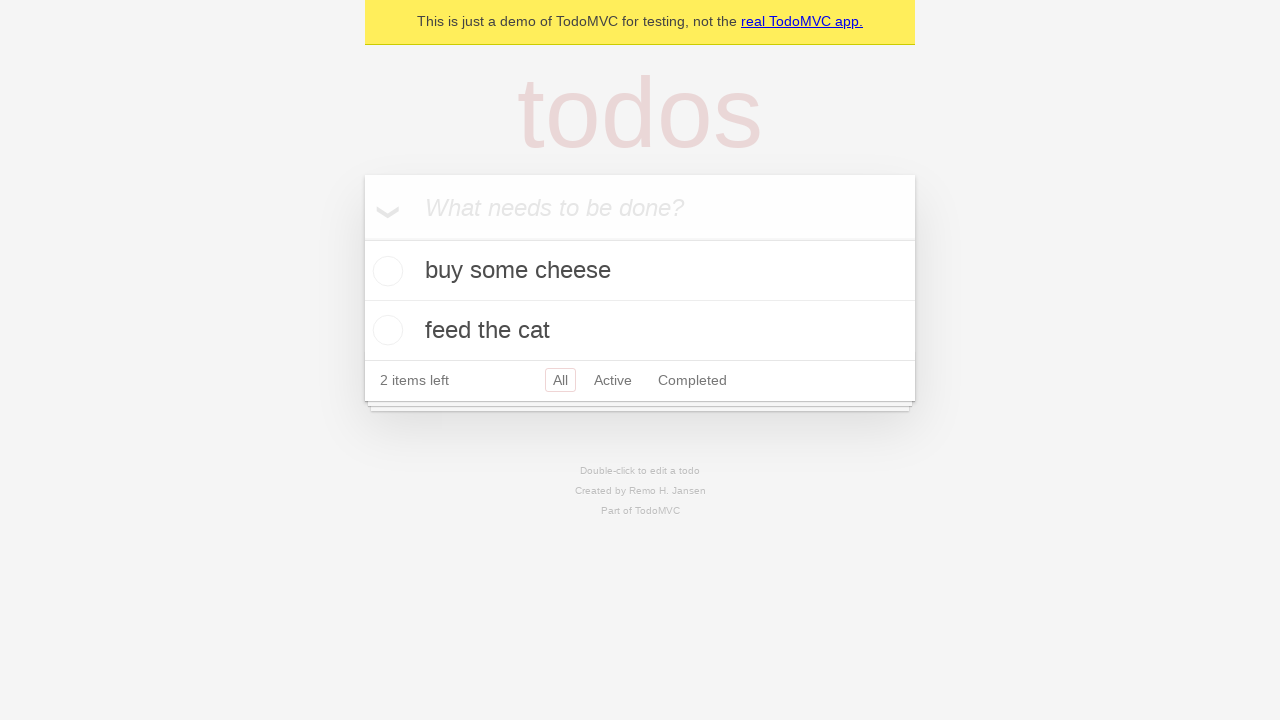

Filled todo input with 'book a doctors appointment' on internal:attr=[placeholder="What needs to be done?"i]
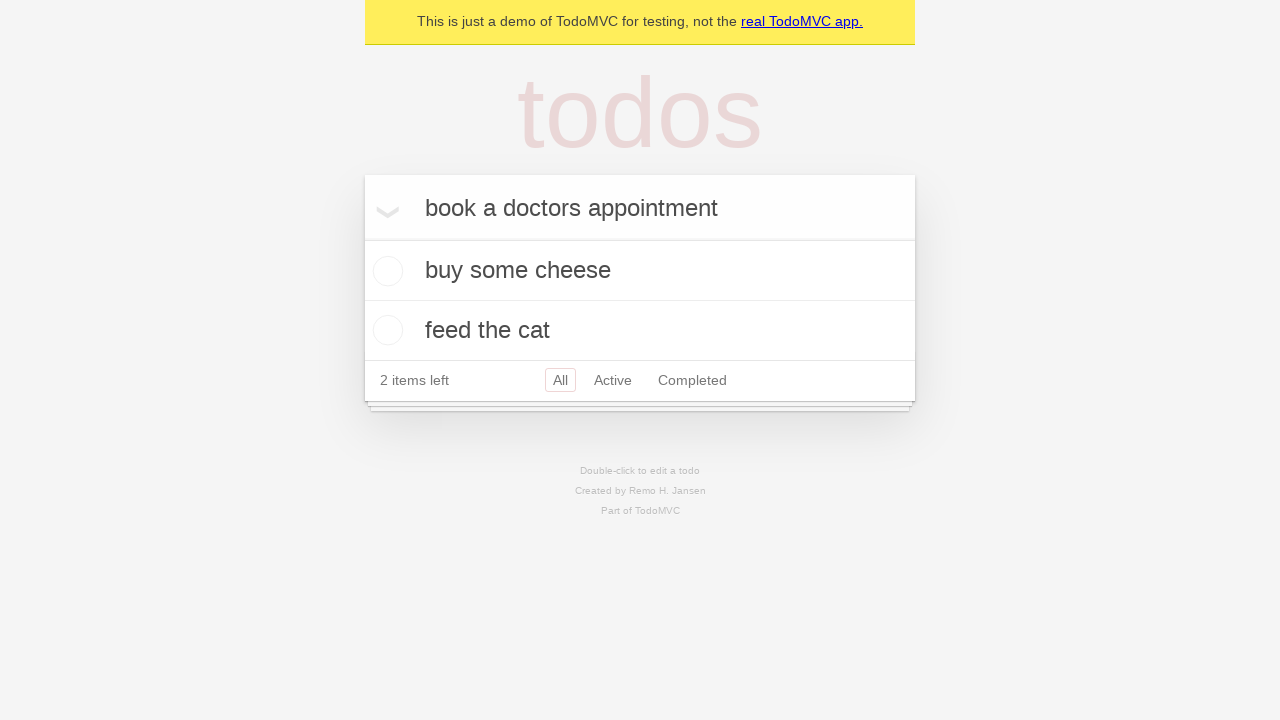

Pressed Enter to add todo 'book a doctors appointment' on internal:attr=[placeholder="What needs to be done?"i]
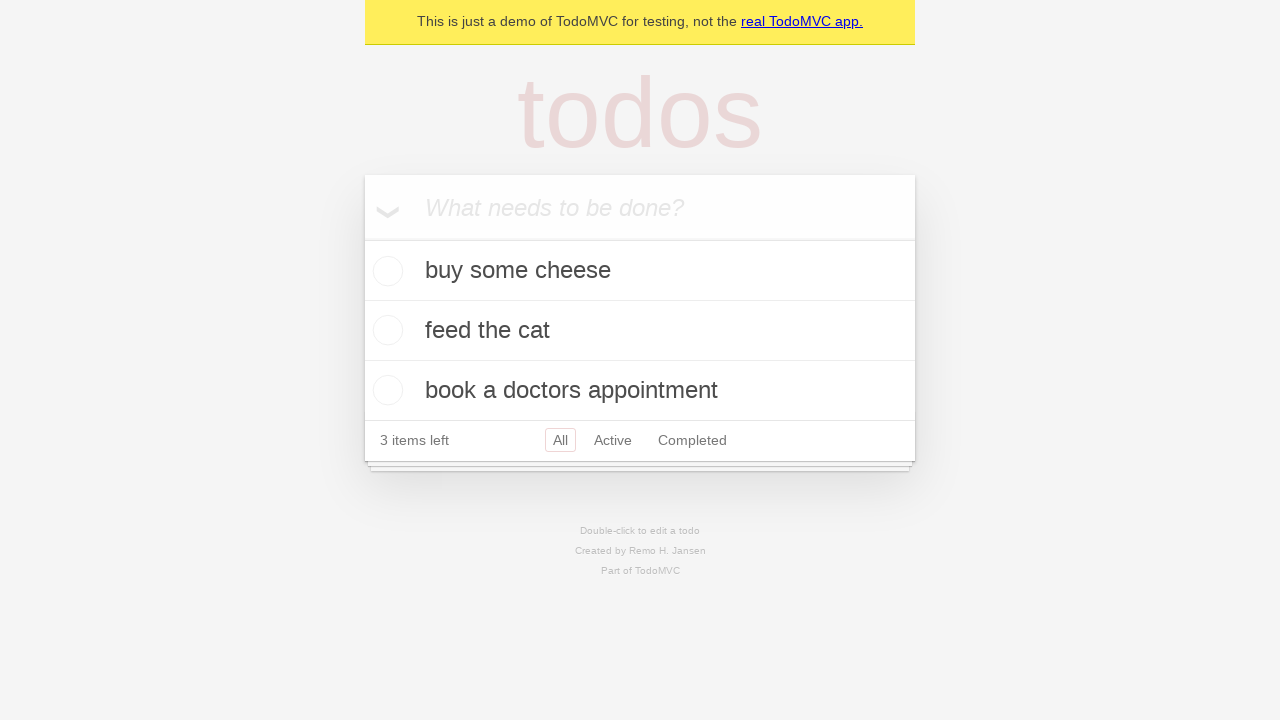

Waited for todo items to be added to the page
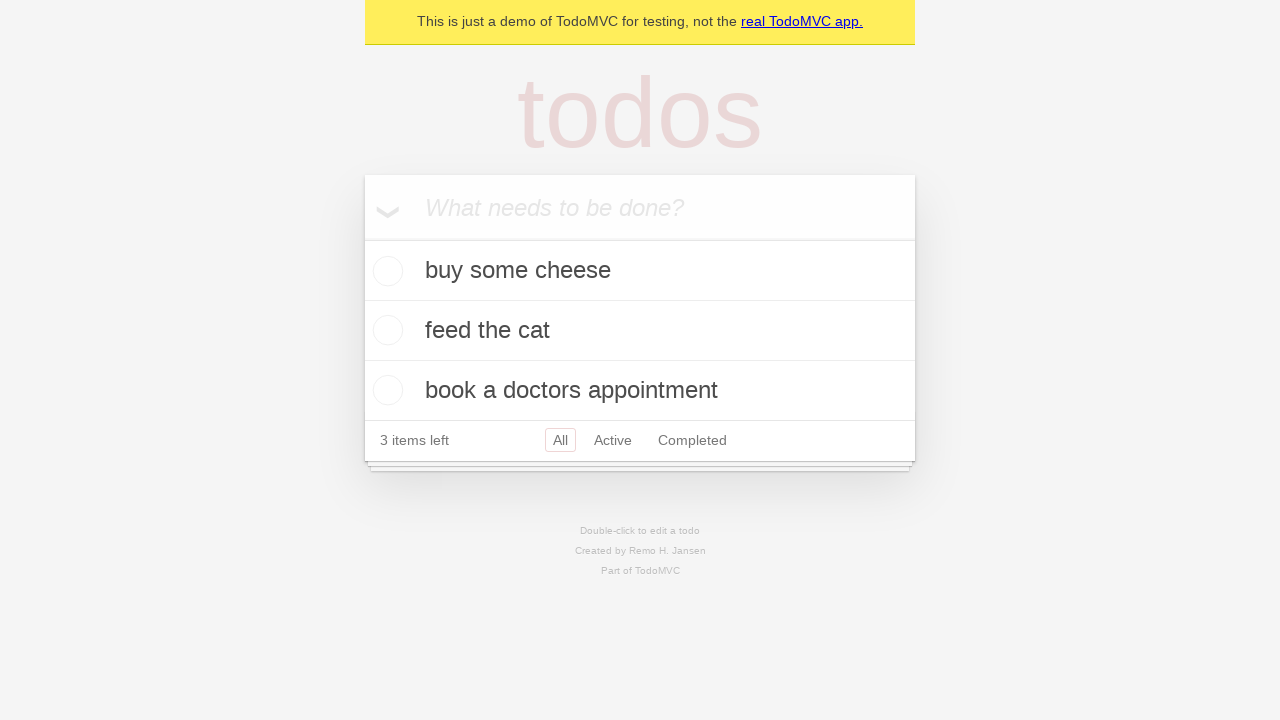

Located the second todo item
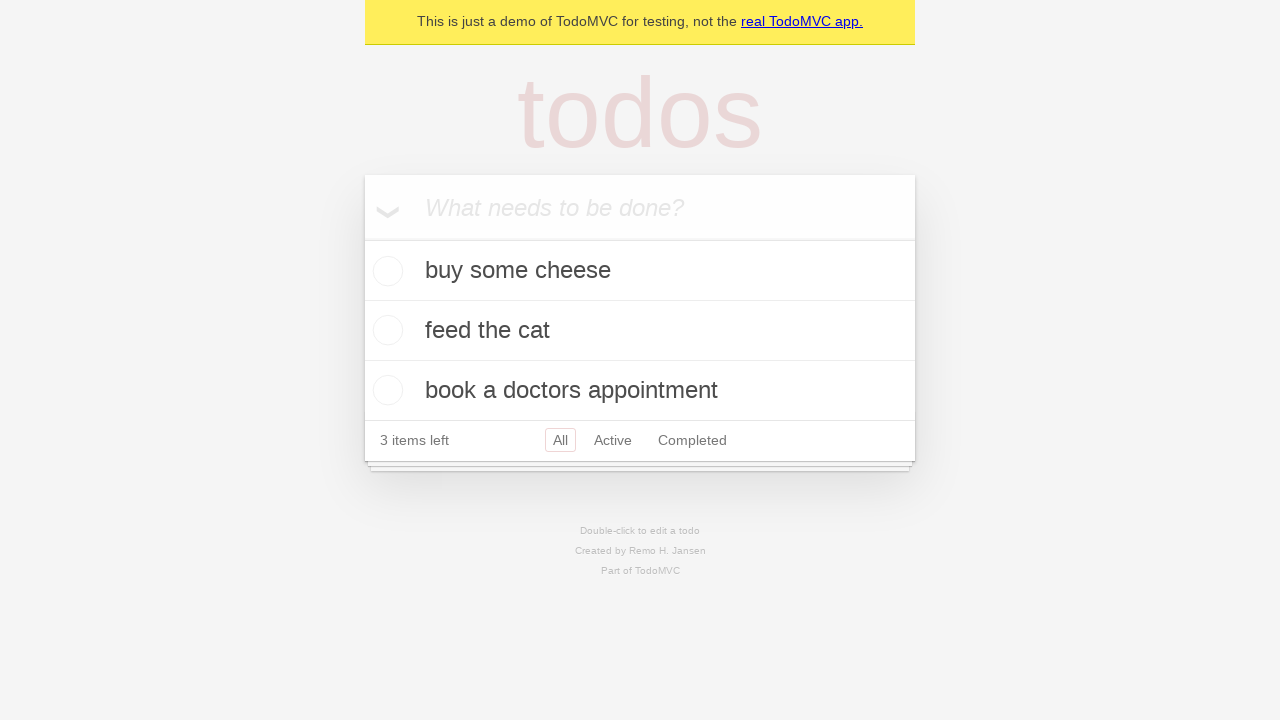

Double-clicked on the second todo item to enter edit mode at (640, 331) on internal:testid=[data-testid="todo-item"s] >> nth=1
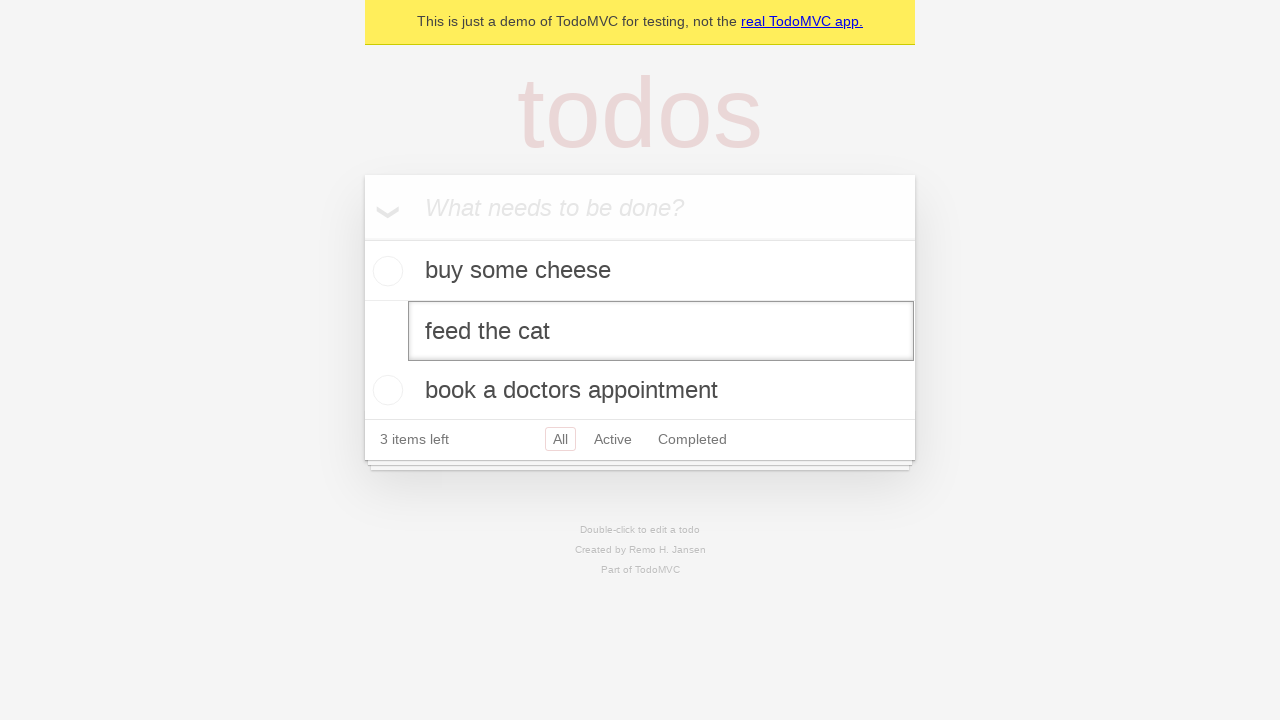

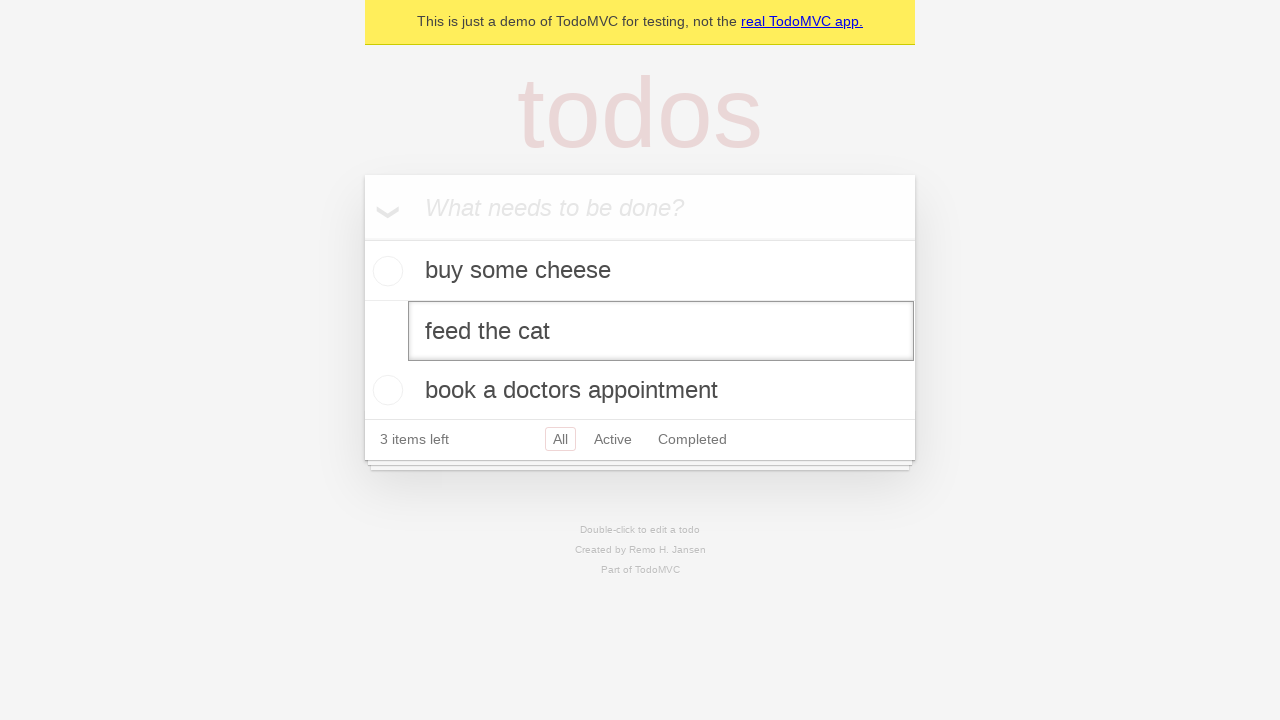